Tests the Text Box form submission by filling in user details and verifying the submitted data appears correctly in the output section.

Starting URL: https://demoqa.com

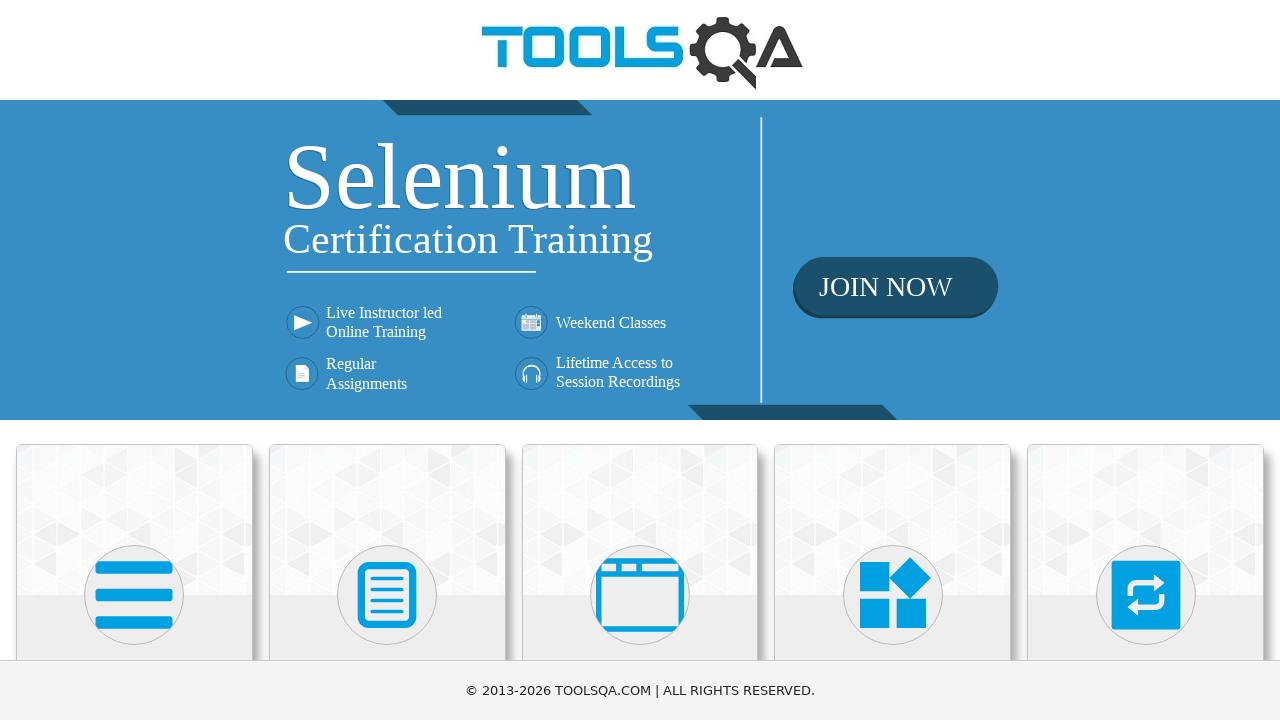

Clicked on Book Store Application card at (134, 365) on xpath=//h5[text()='Book Store Application']/../..
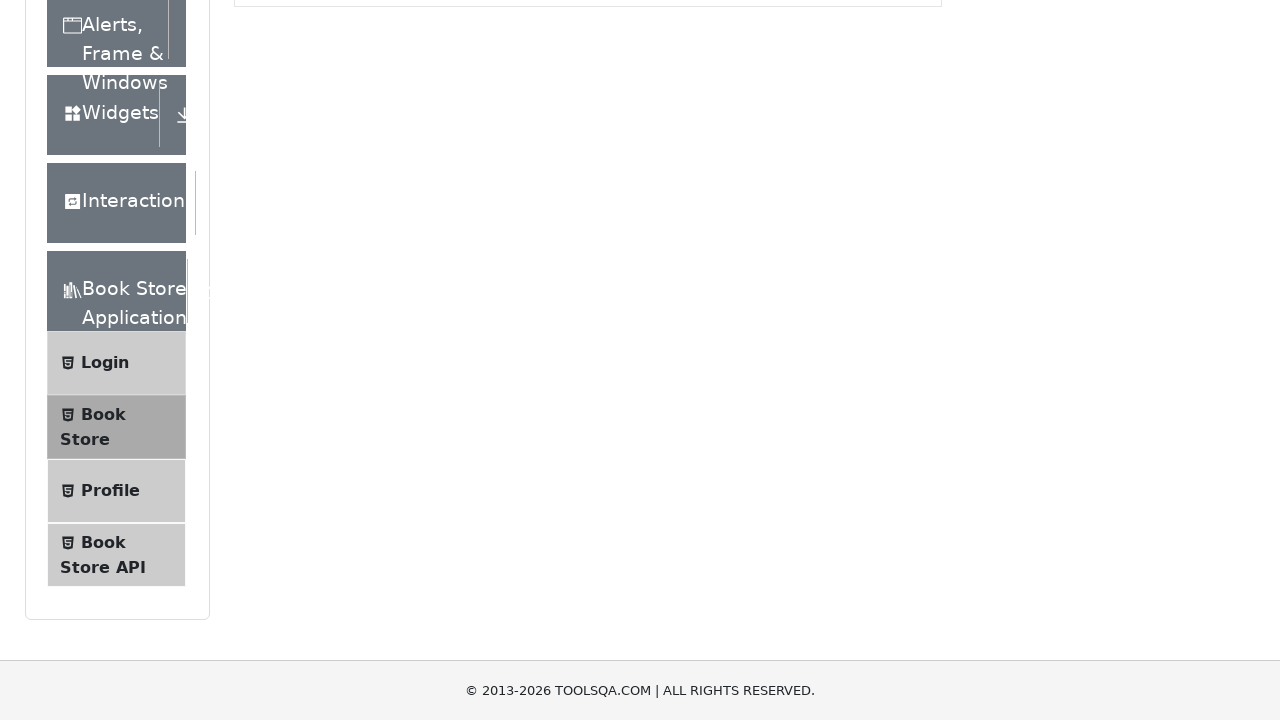

Clicked on Elements category at (116, 189) on xpath=//div[text()='Elements']/..
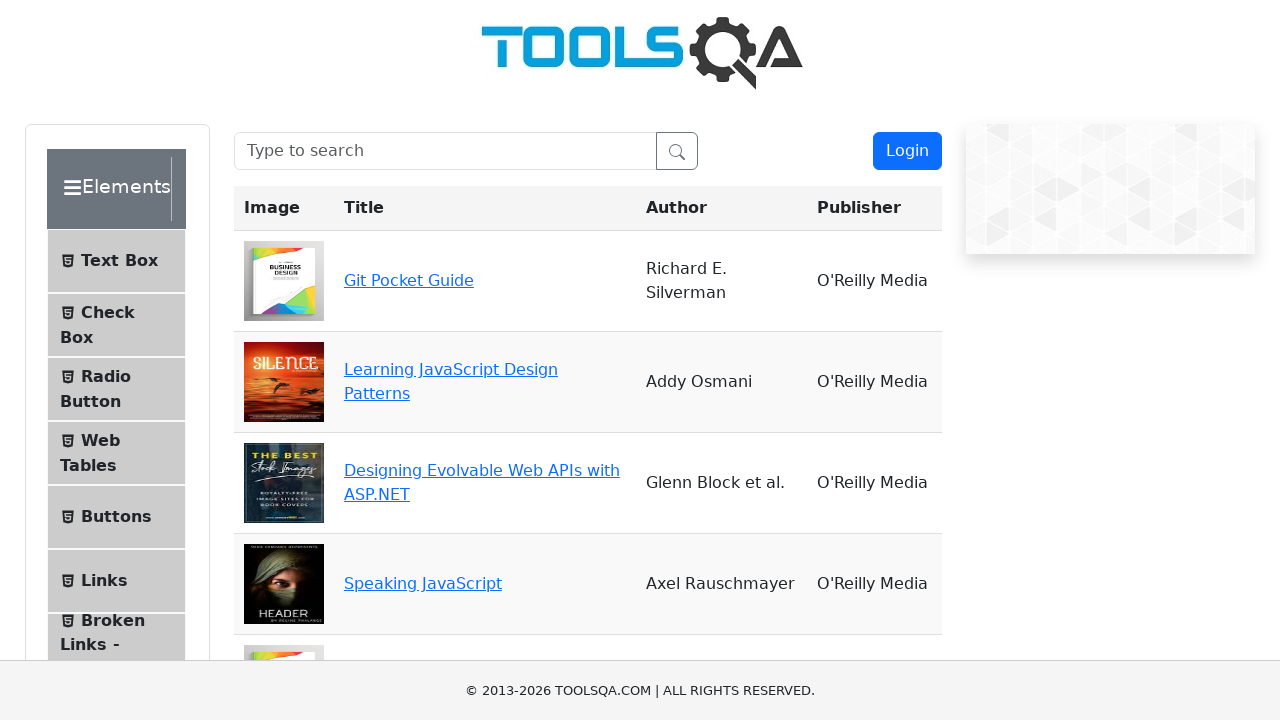

Clicked on Text Box menu item at (109, 261) on xpath=//span[text()='Text Box']/..
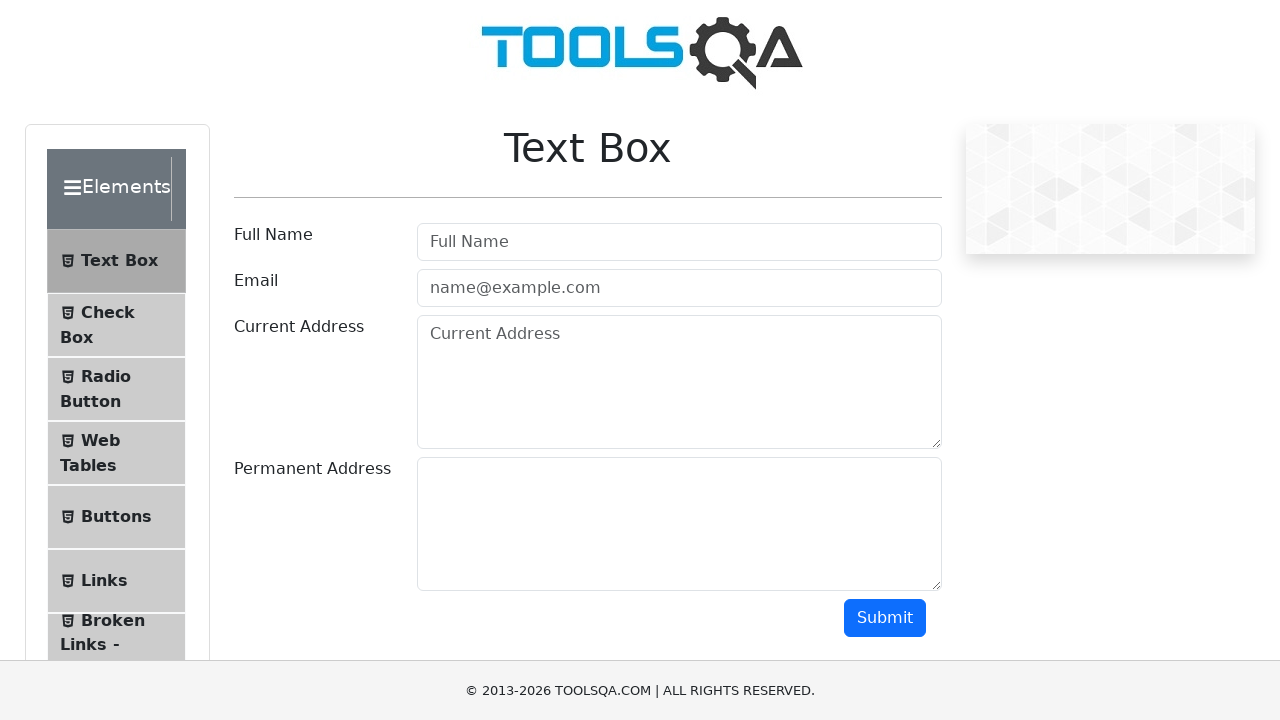

Text Box page loaded successfully
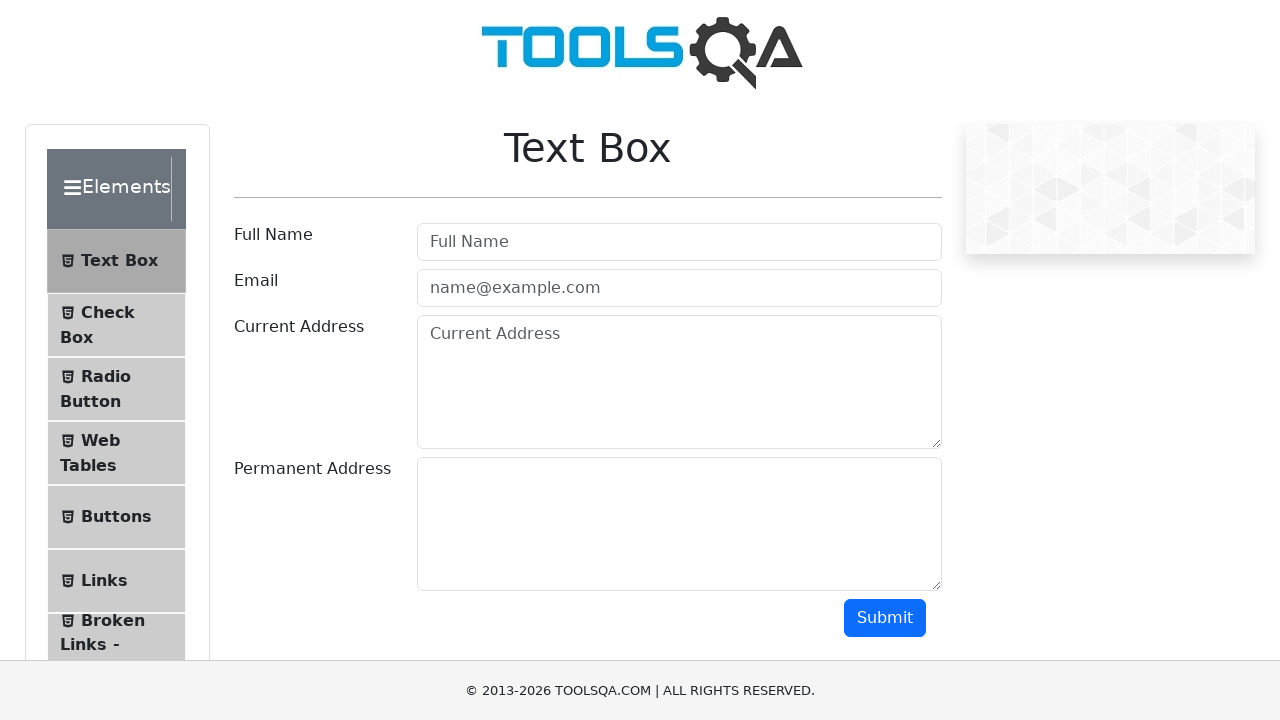

Filled userName field with 'divya' on #userName
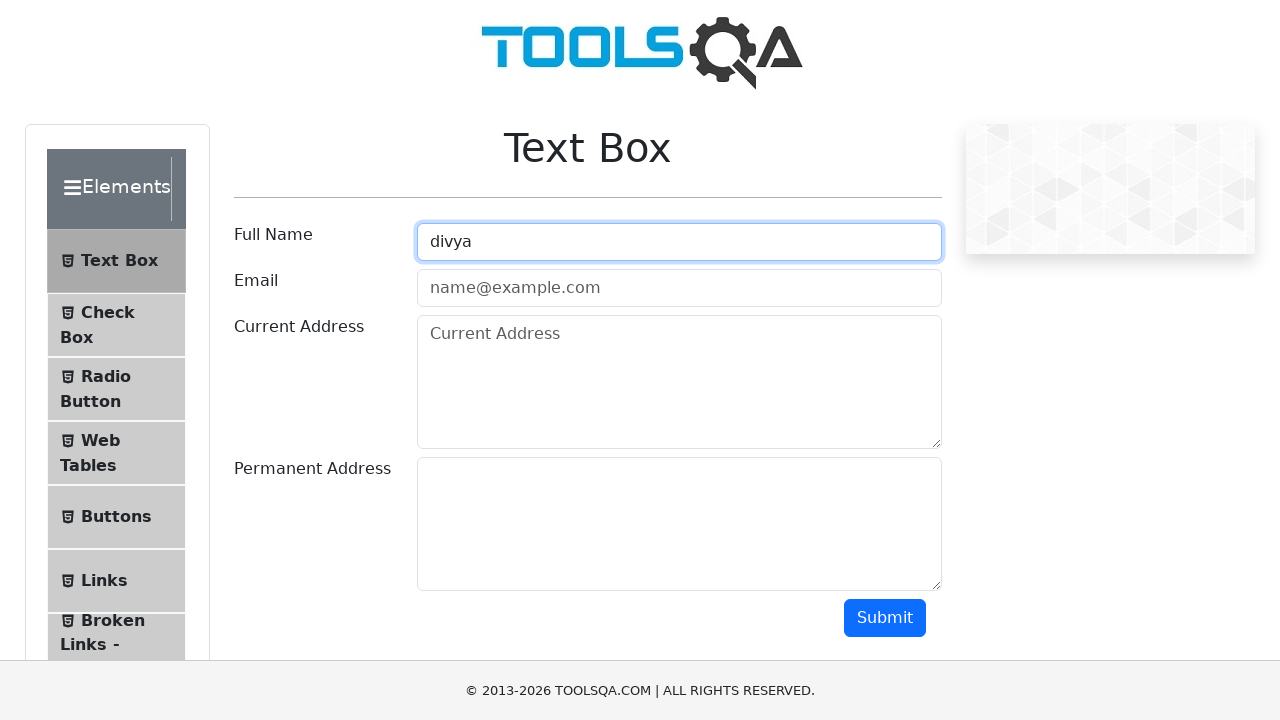

Filled userEmail field with 'drrg@gmail.com' on #userEmail
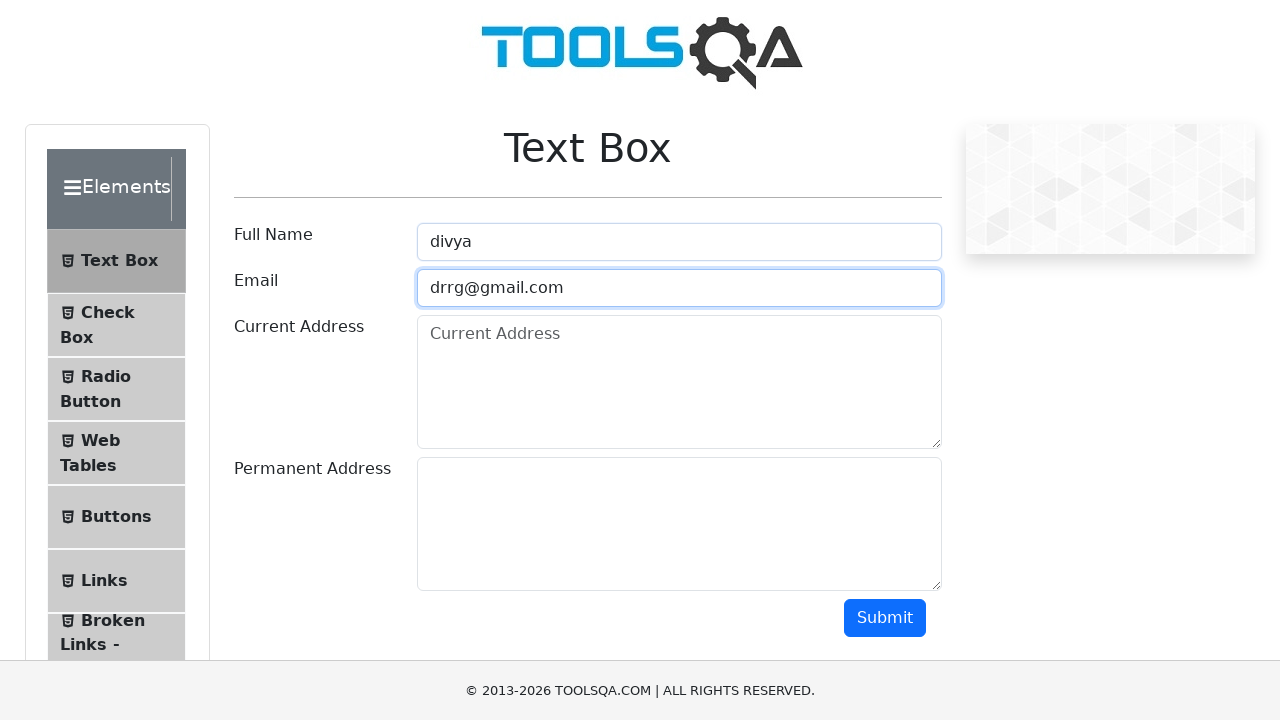

Filled currentAddress field with 'test' on #currentAddress
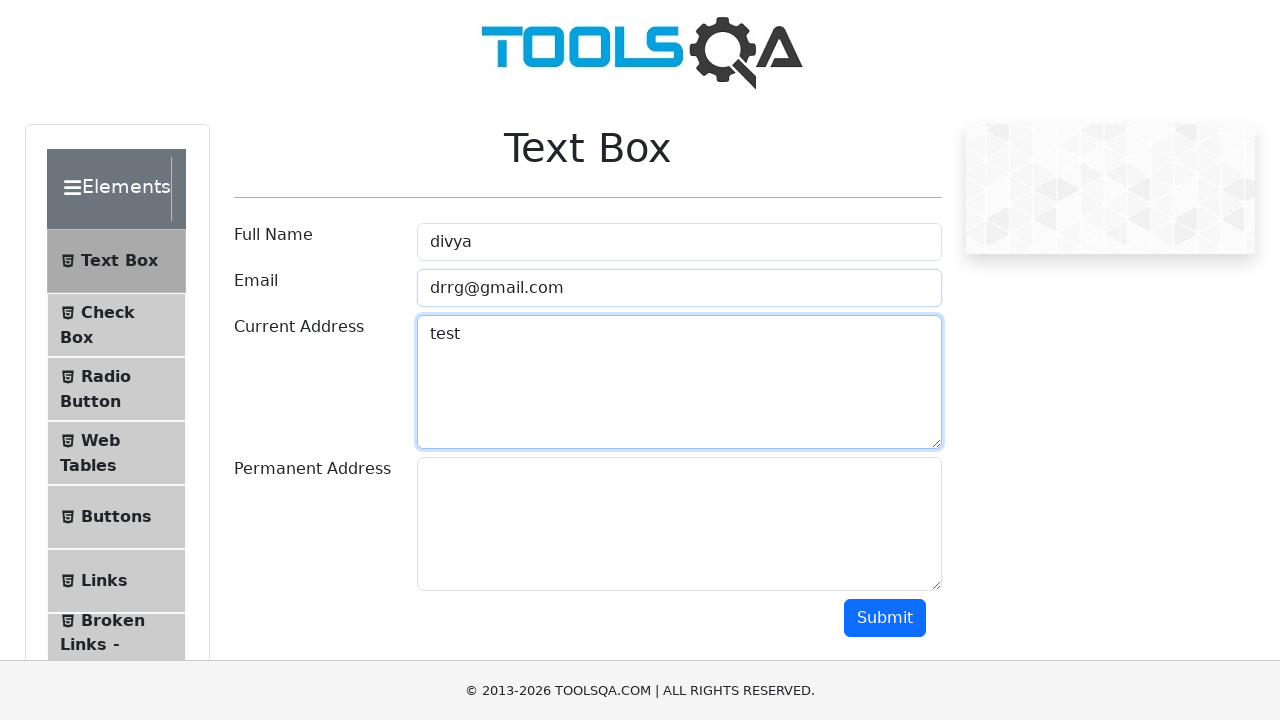

Filled permanentAddress field with JavaScript: 'test permanent address through javascript executor'
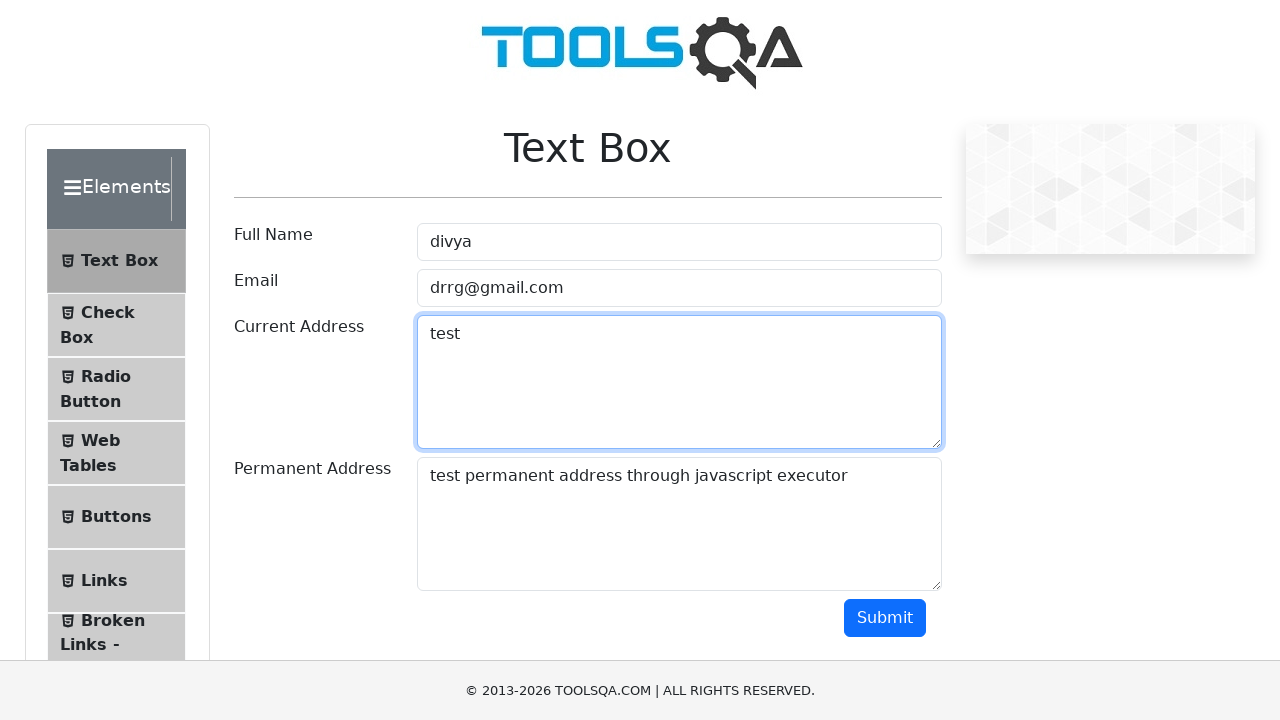

Scrolled to Submit button
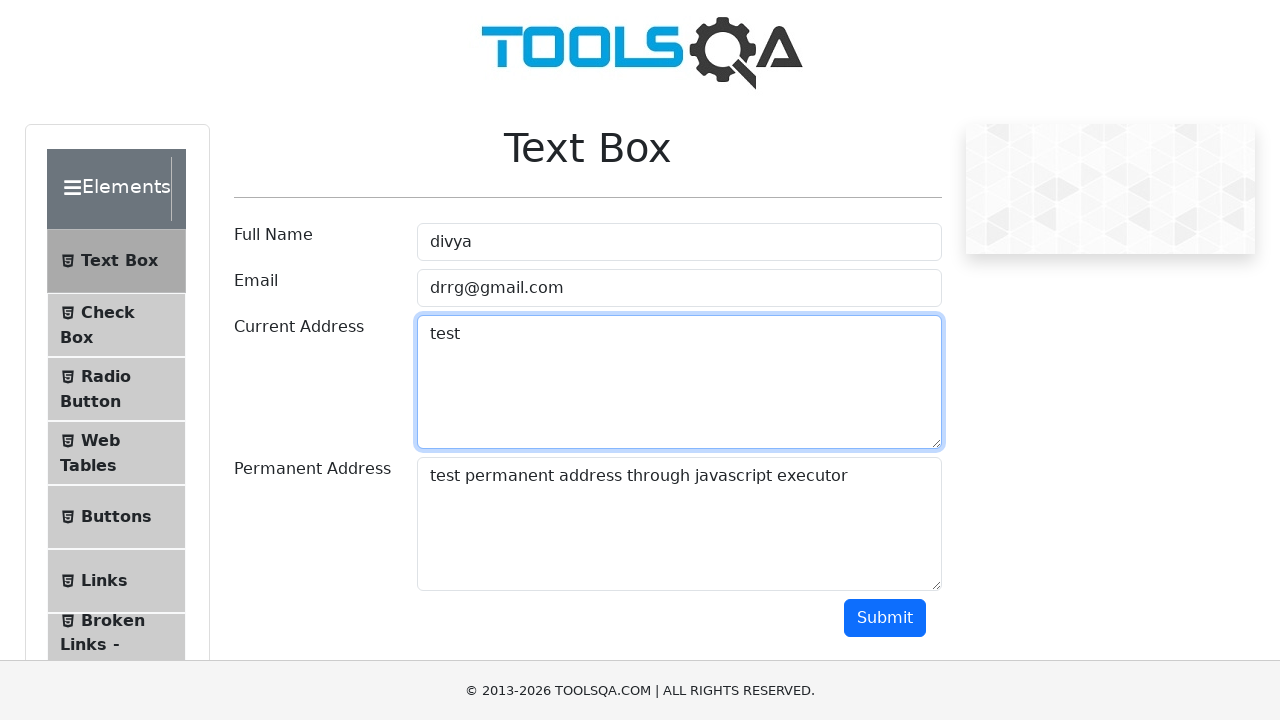

Clicked Submit button to submit form data at (885, 618) on xpath=//button[text()='Submit']
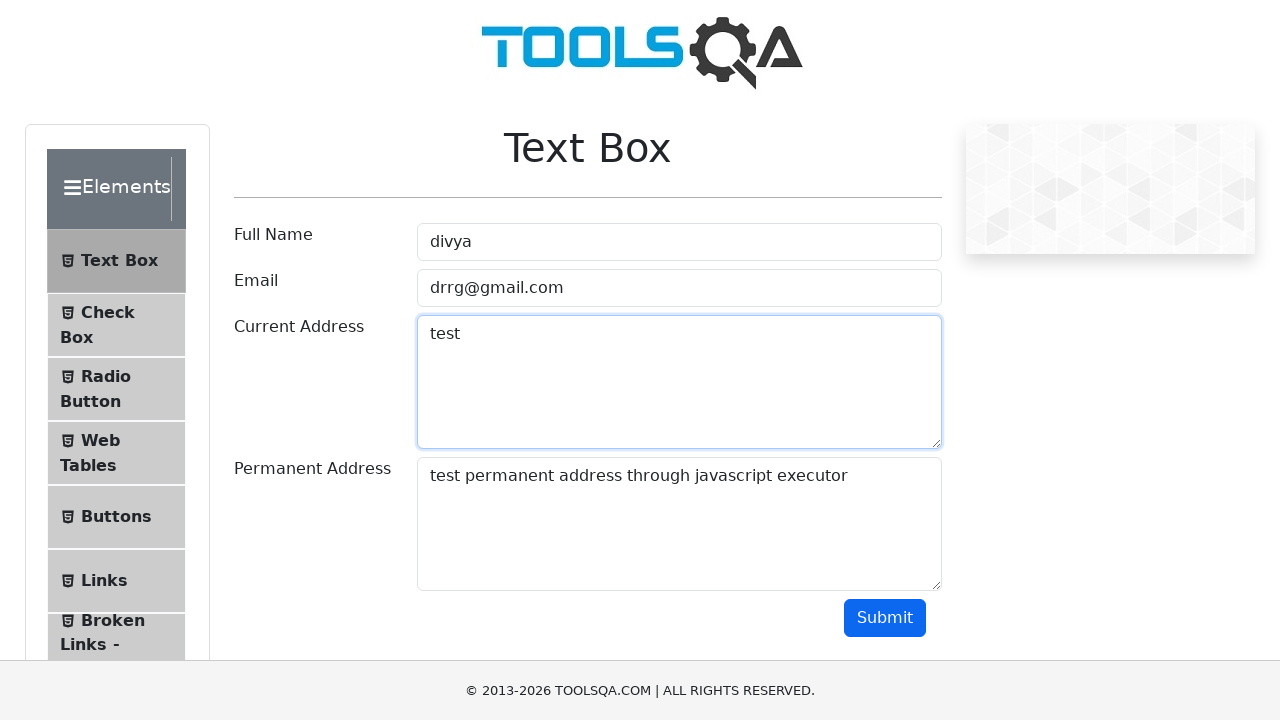

Verified submitted name 'divya' appears in output
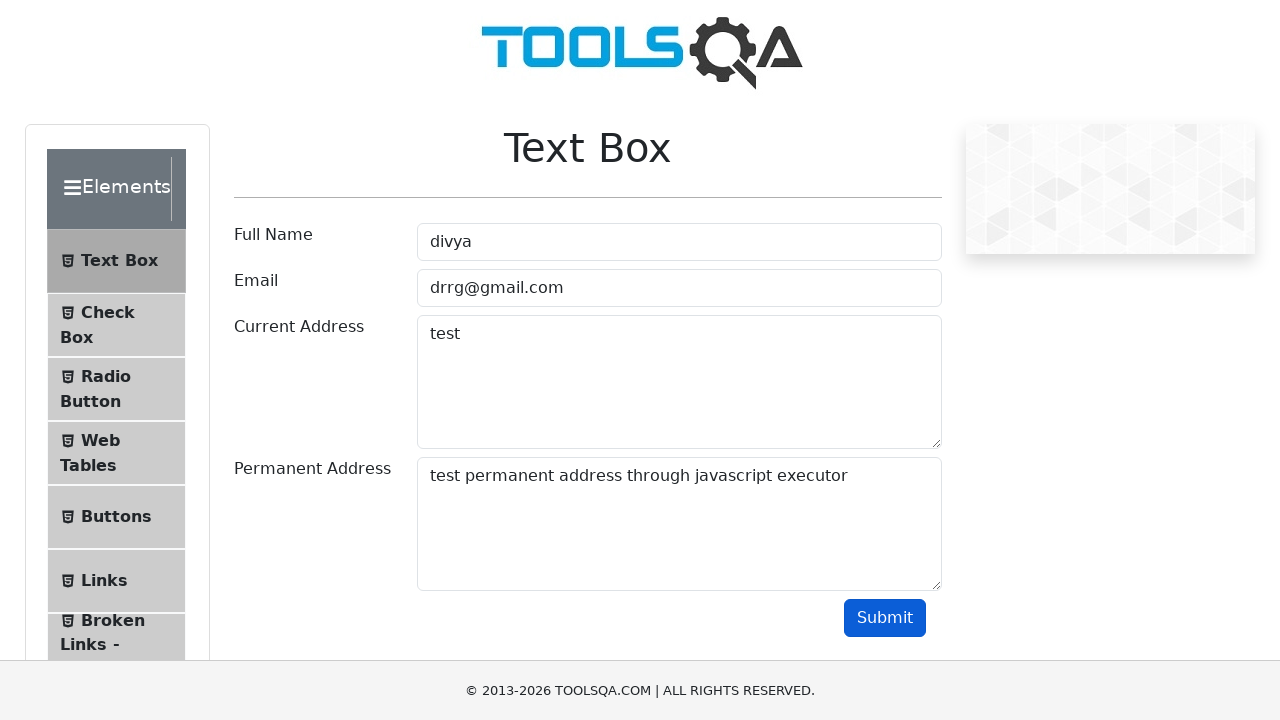

Verified submitted email 'drrg@gmail.com' appears in output
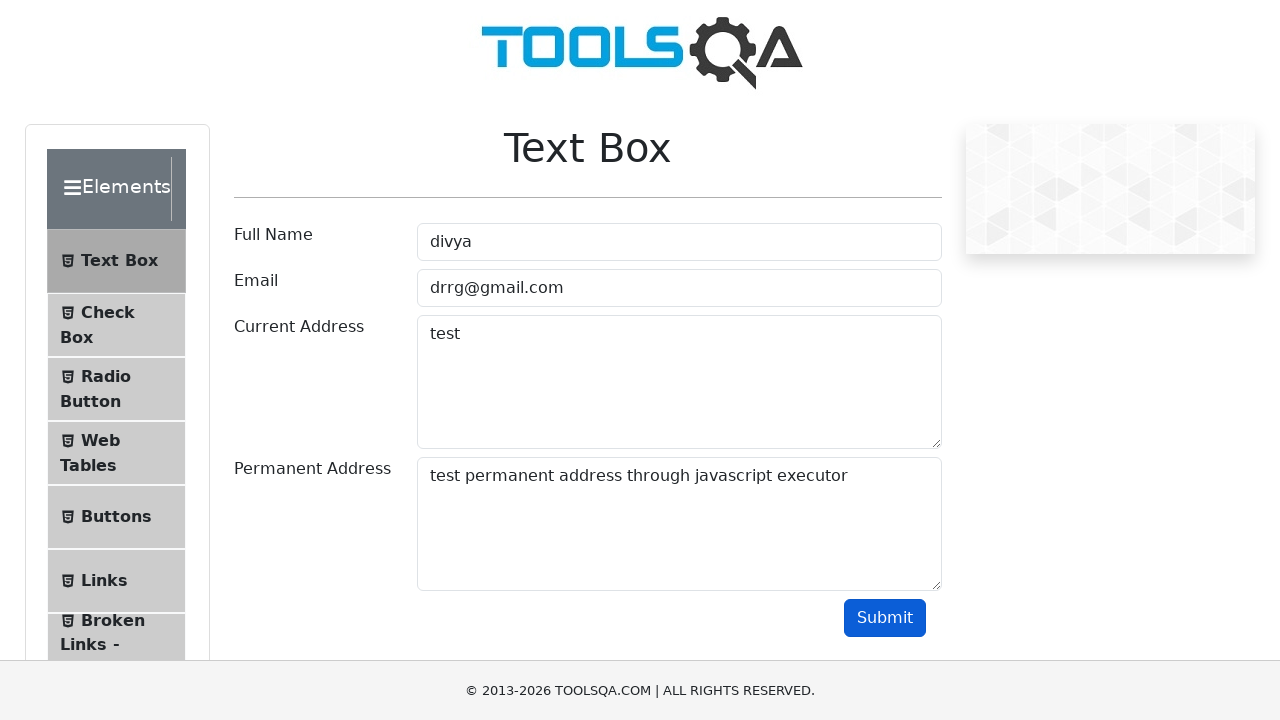

Verified submitted current address 'test' appears in output
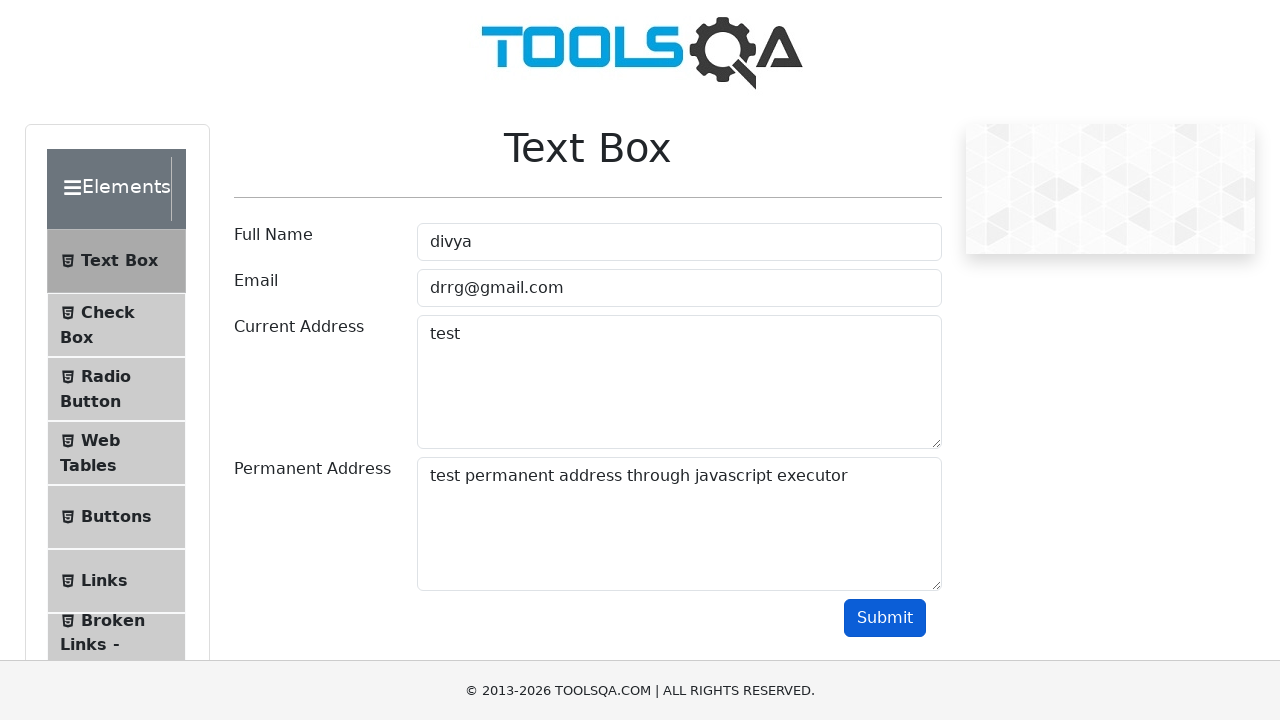

Verified submitted permanent address 'test permanent address through javascript executor' appears in output
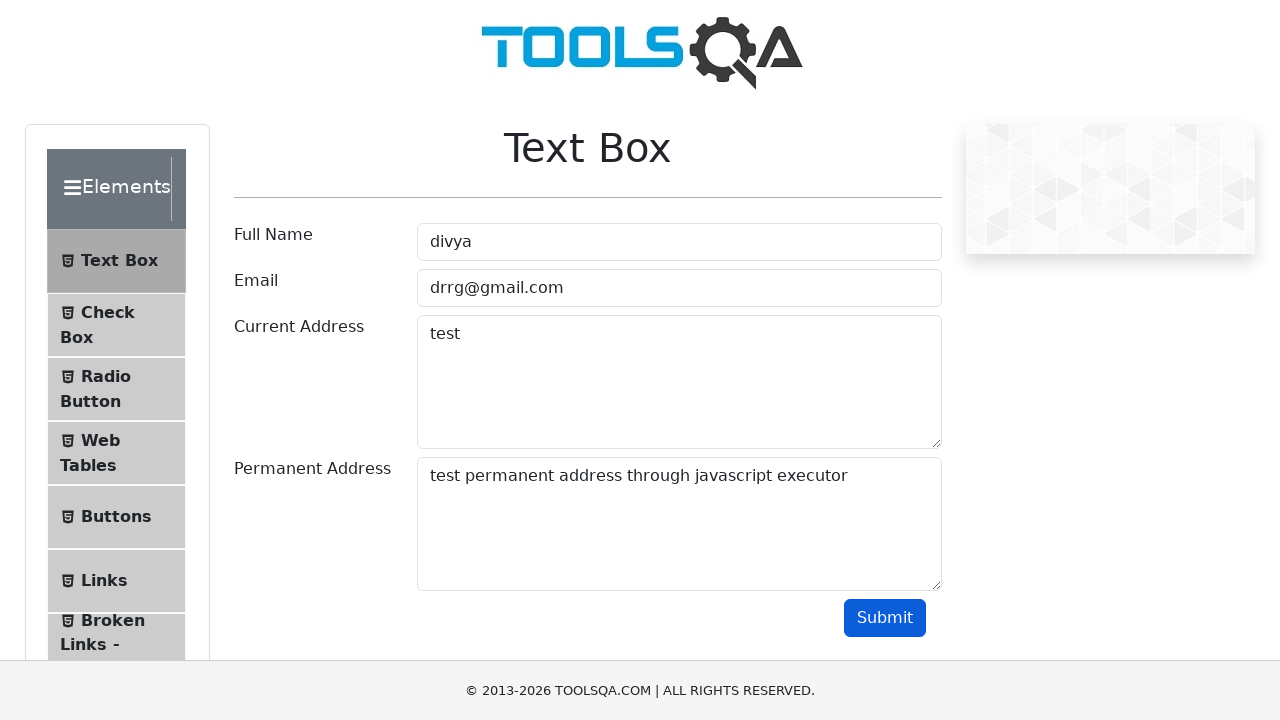

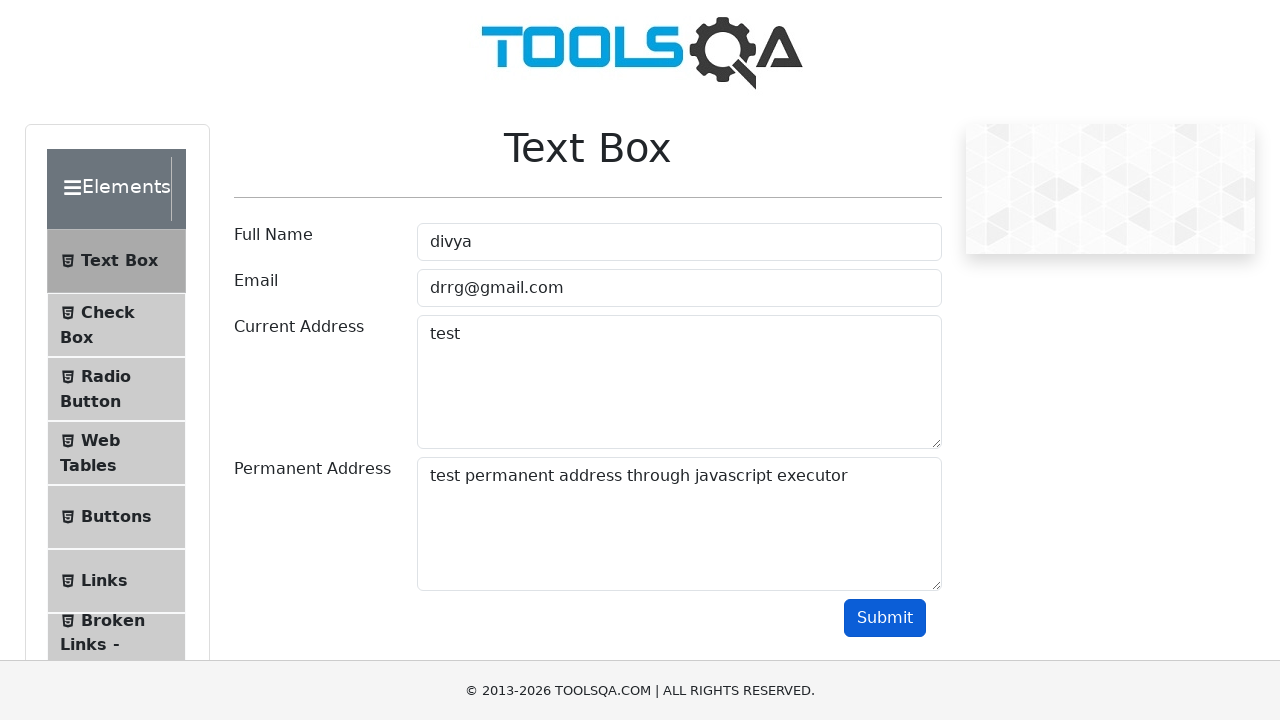